Finds an element by ID and retrieves its text content to verify the locator works correctly

Starting URL: https://kristinek.github.io/site/examples/locators

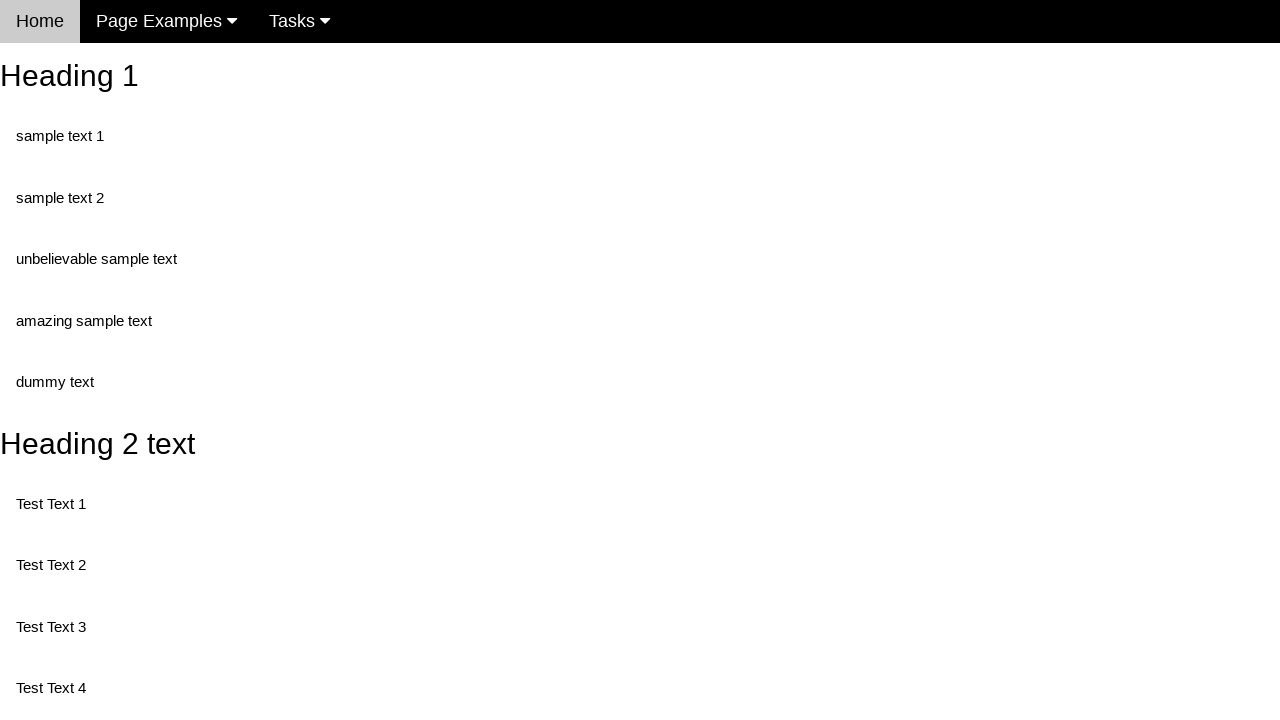

Navigated to locators example page
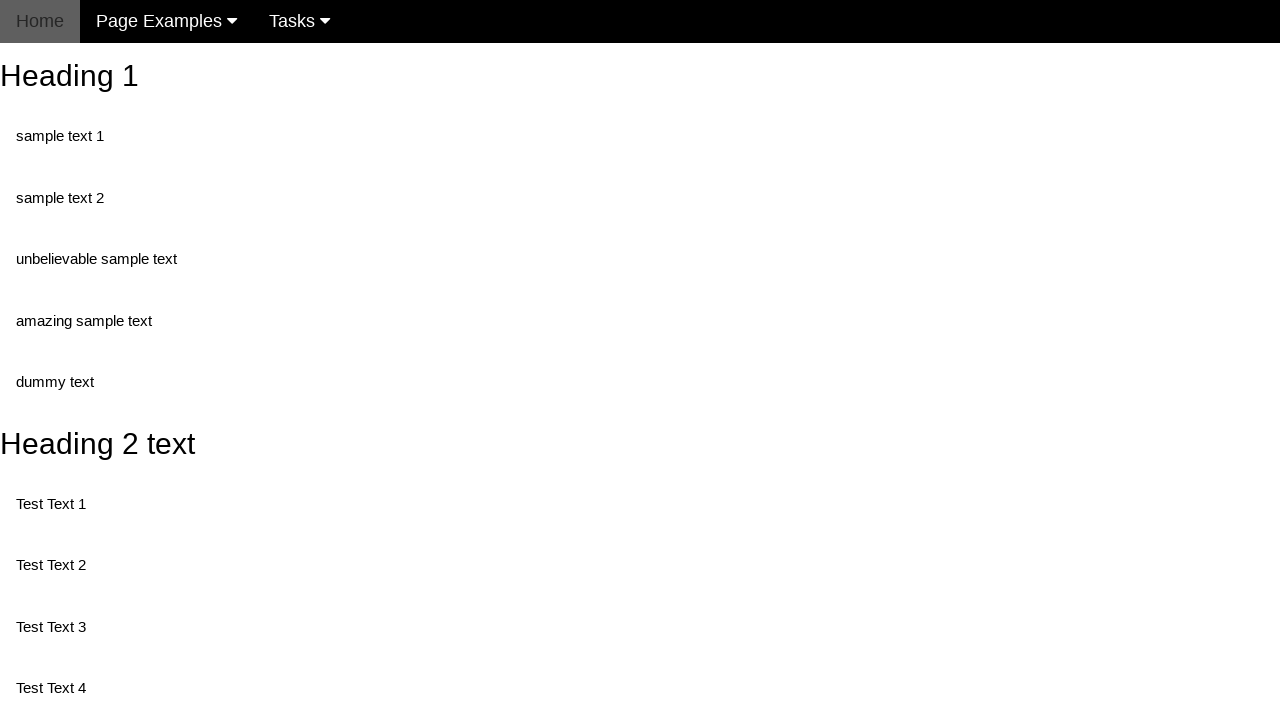

Retrieved text content from element with id 'heading_2'
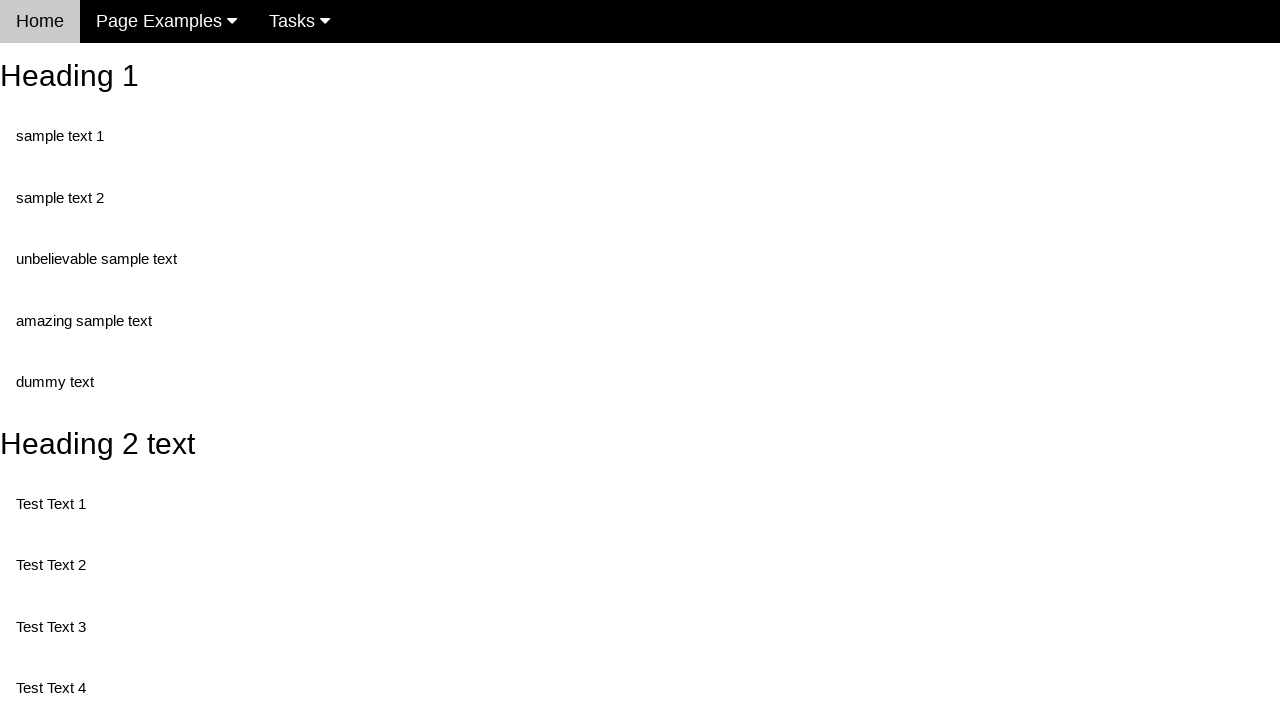

Printed heading text to console
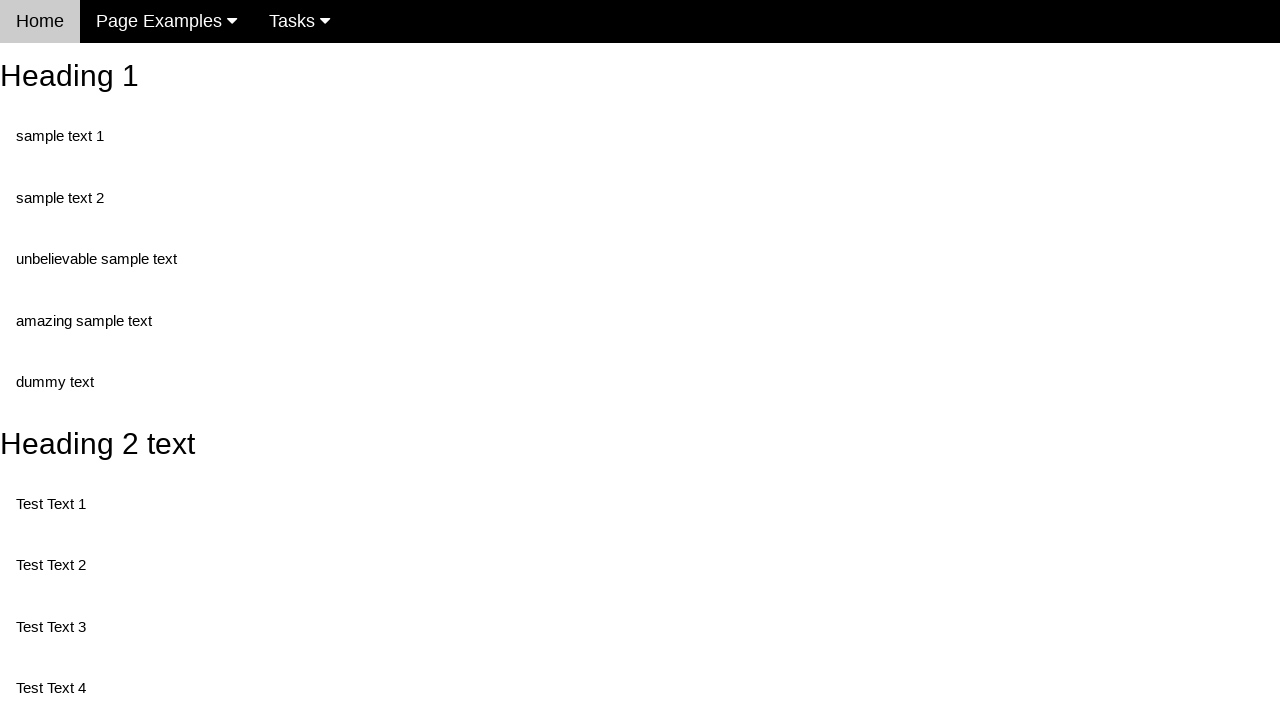

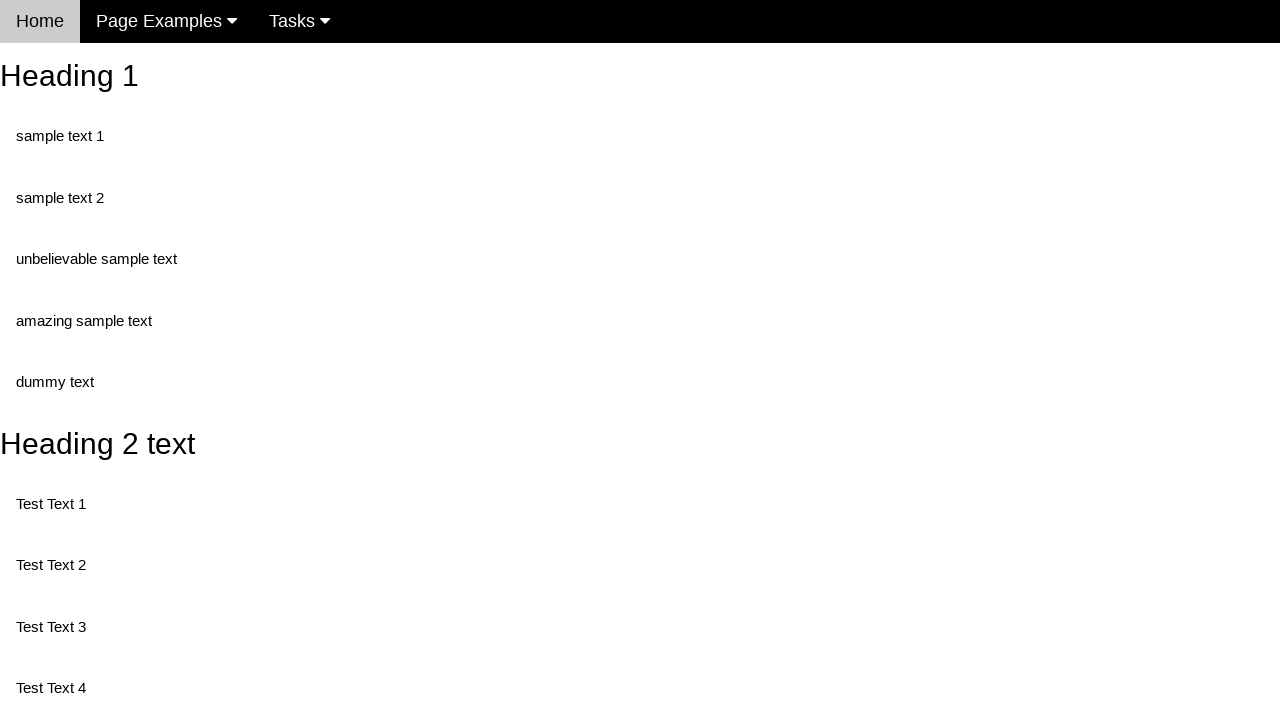